Tests editing a todo item by double-clicking and entering new text

Starting URL: https://demo.playwright.dev/todomvc

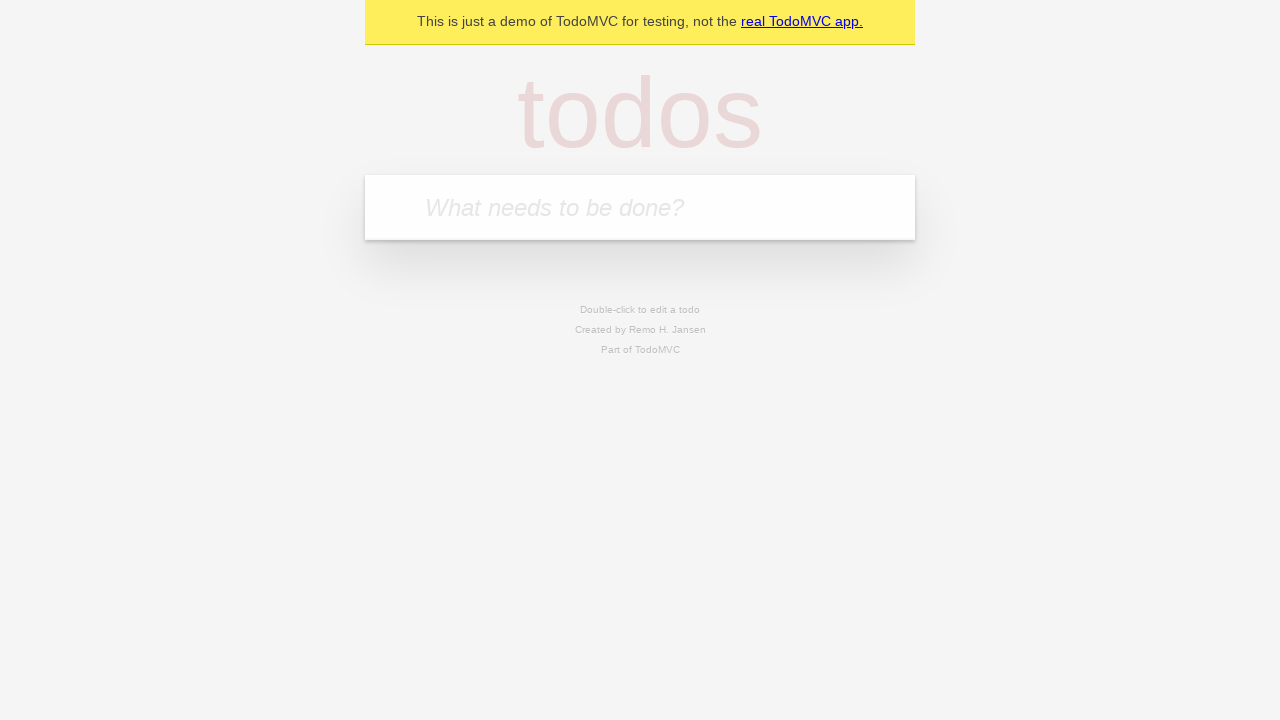

Located the todo input field
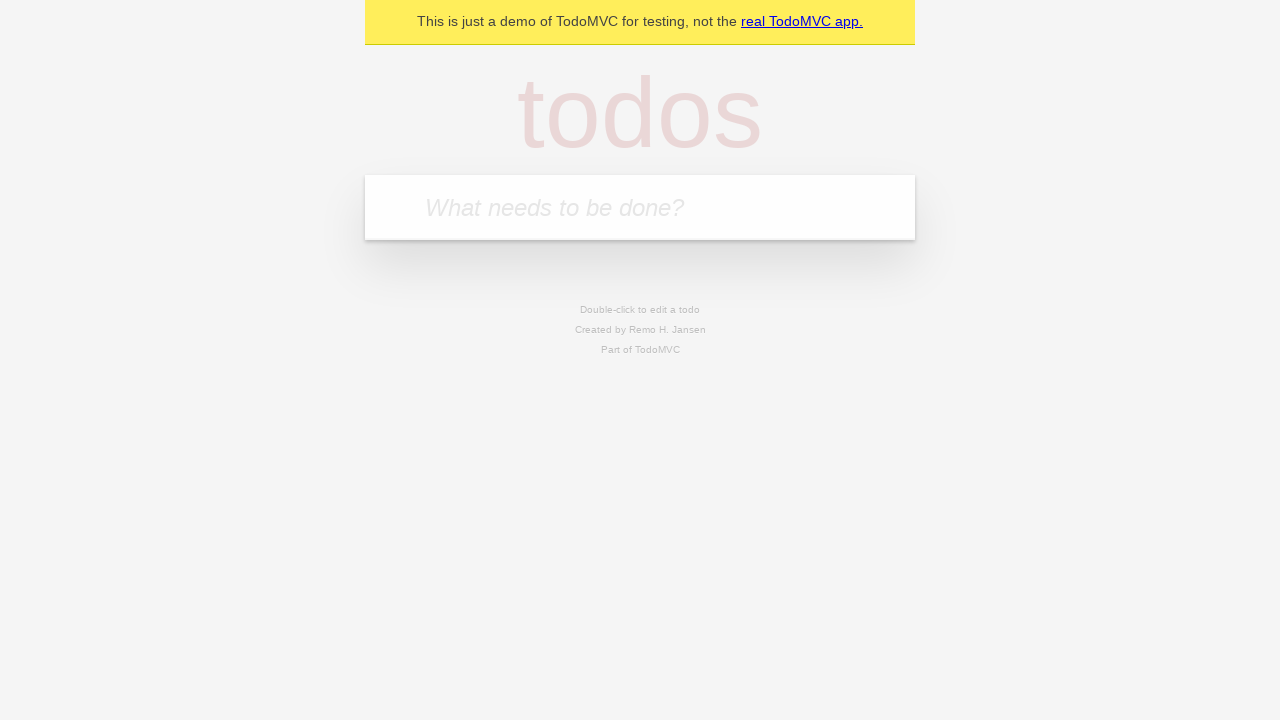

Filled todo input with 'buy some cheese' on internal:attr=[placeholder="What needs to be done?"i]
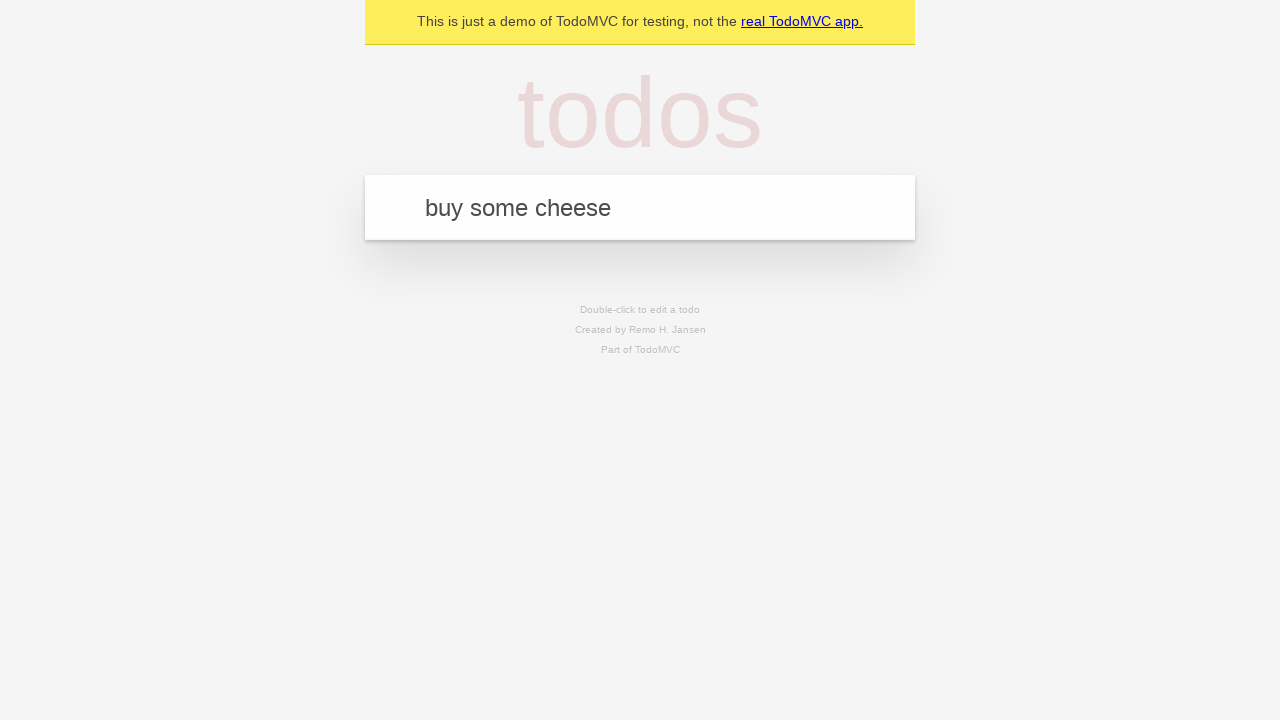

Pressed Enter to create todo 'buy some cheese' on internal:attr=[placeholder="What needs to be done?"i]
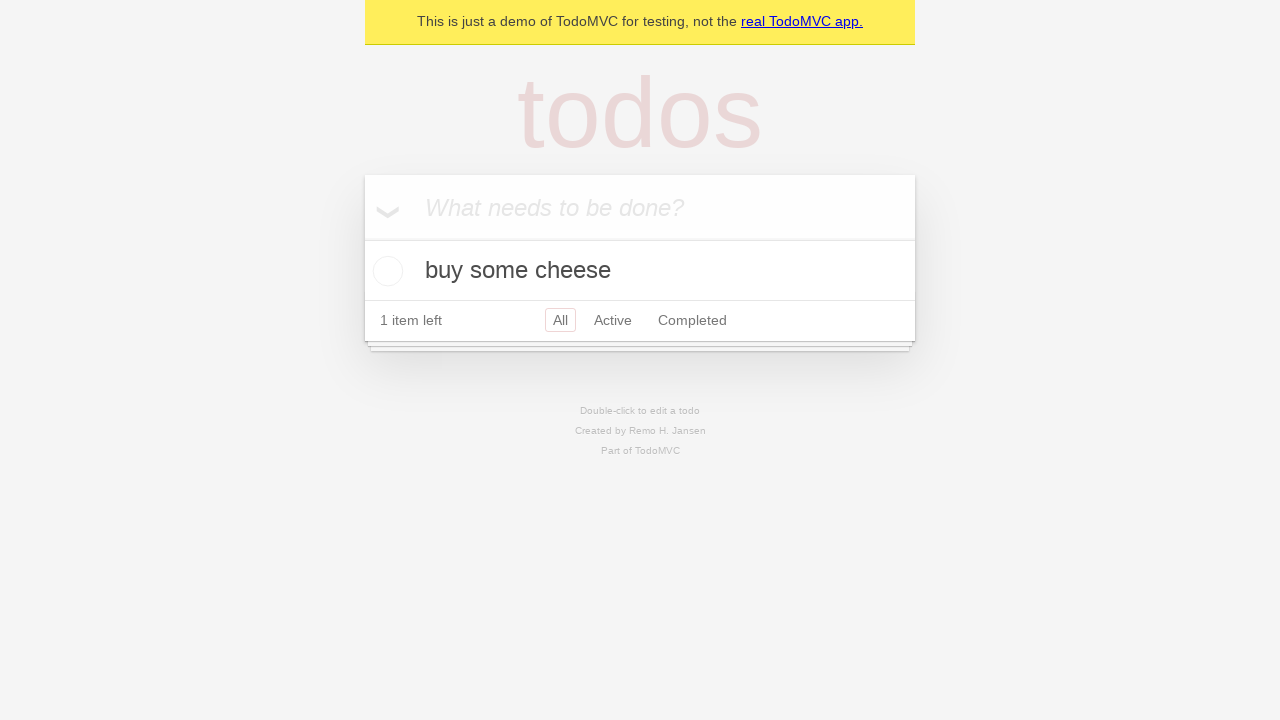

Filled todo input with 'feed the cat' on internal:attr=[placeholder="What needs to be done?"i]
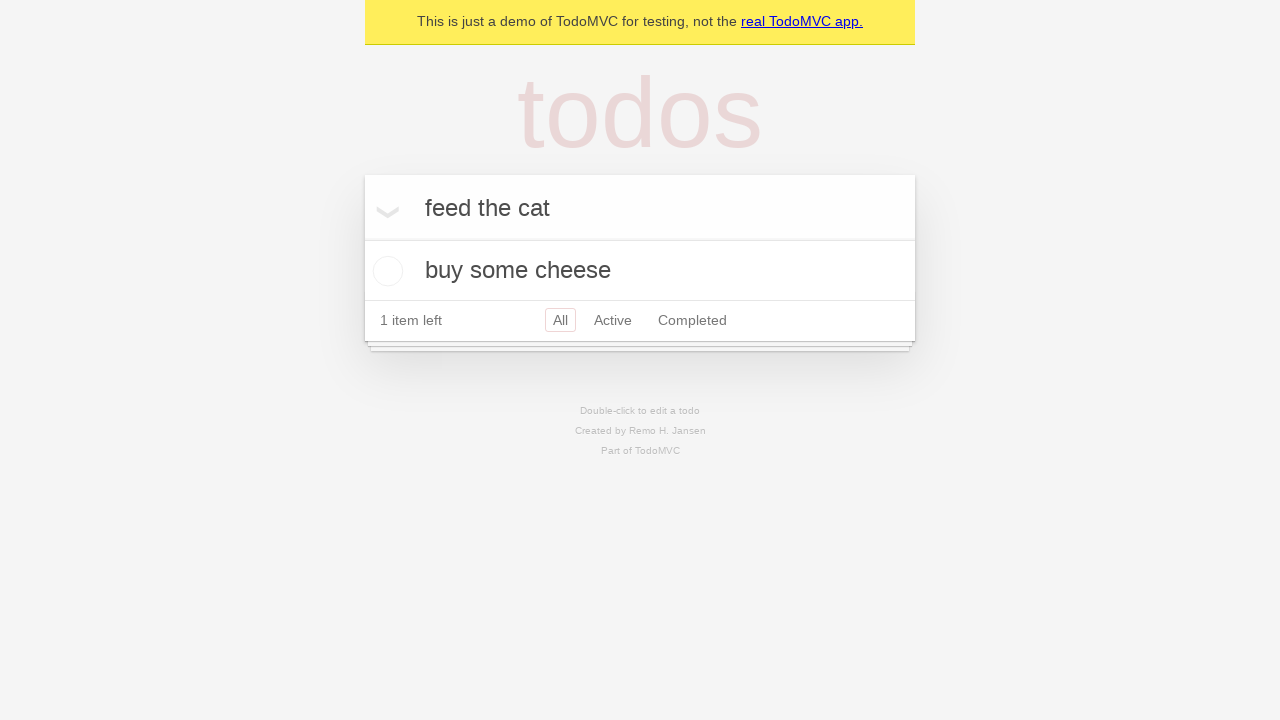

Pressed Enter to create todo 'feed the cat' on internal:attr=[placeholder="What needs to be done?"i]
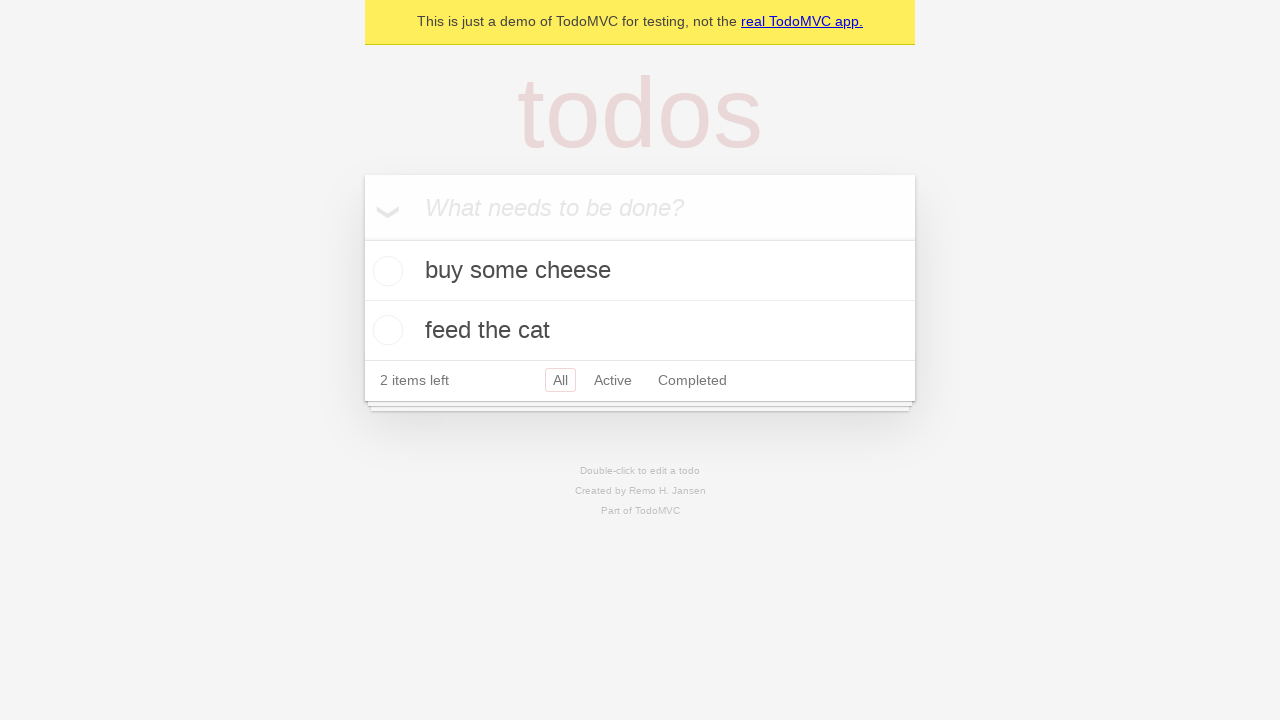

Filled todo input with 'book a doctors appointment' on internal:attr=[placeholder="What needs to be done?"i]
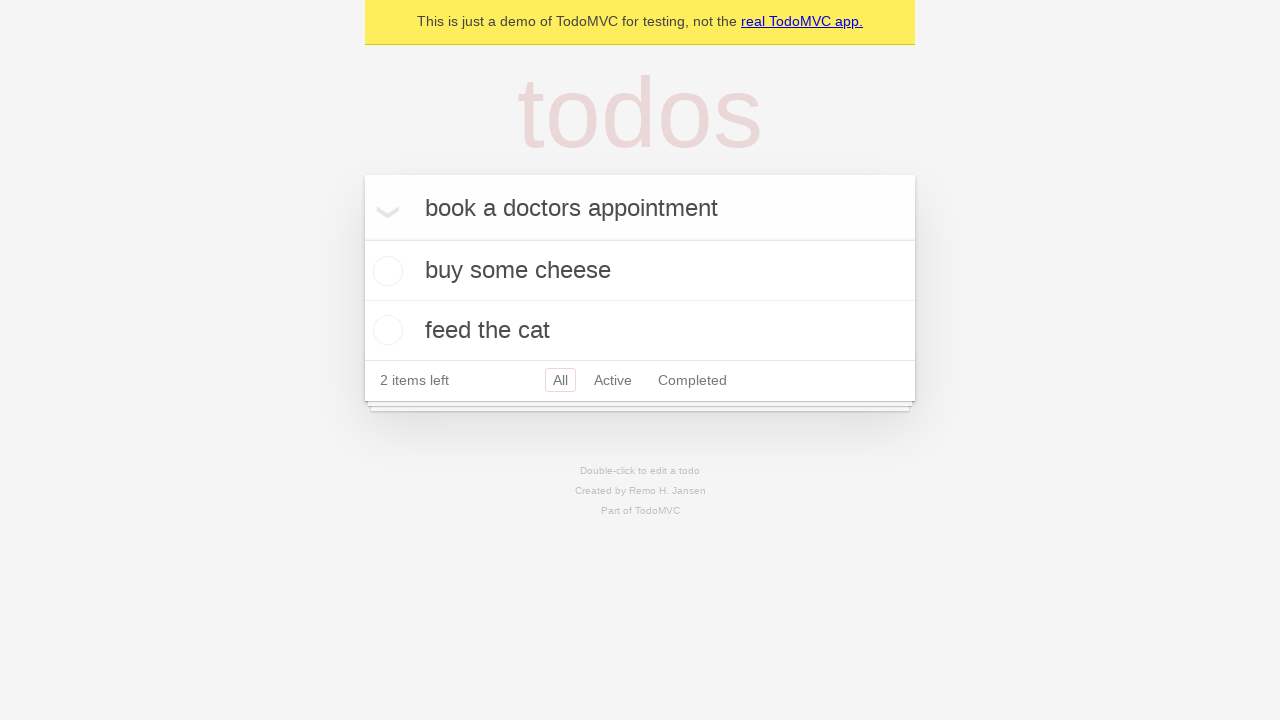

Pressed Enter to create todo 'book a doctors appointment' on internal:attr=[placeholder="What needs to be done?"i]
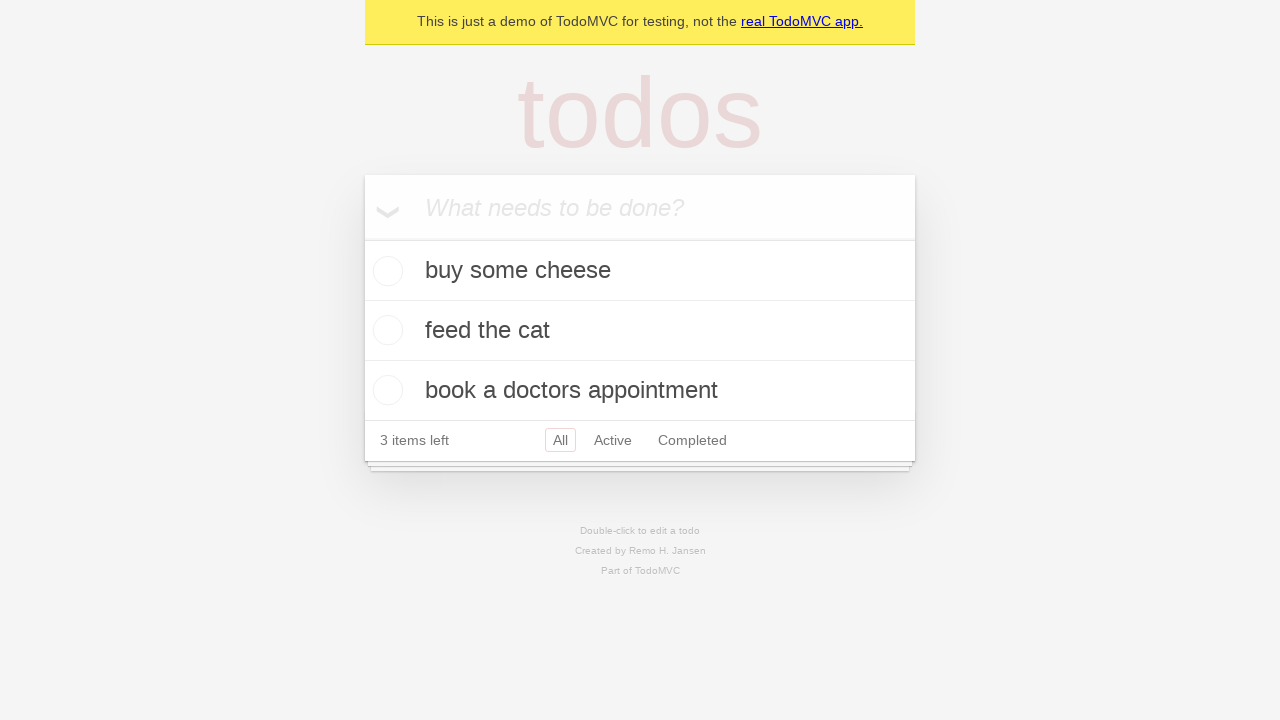

Waited for all 3 todo items to appear
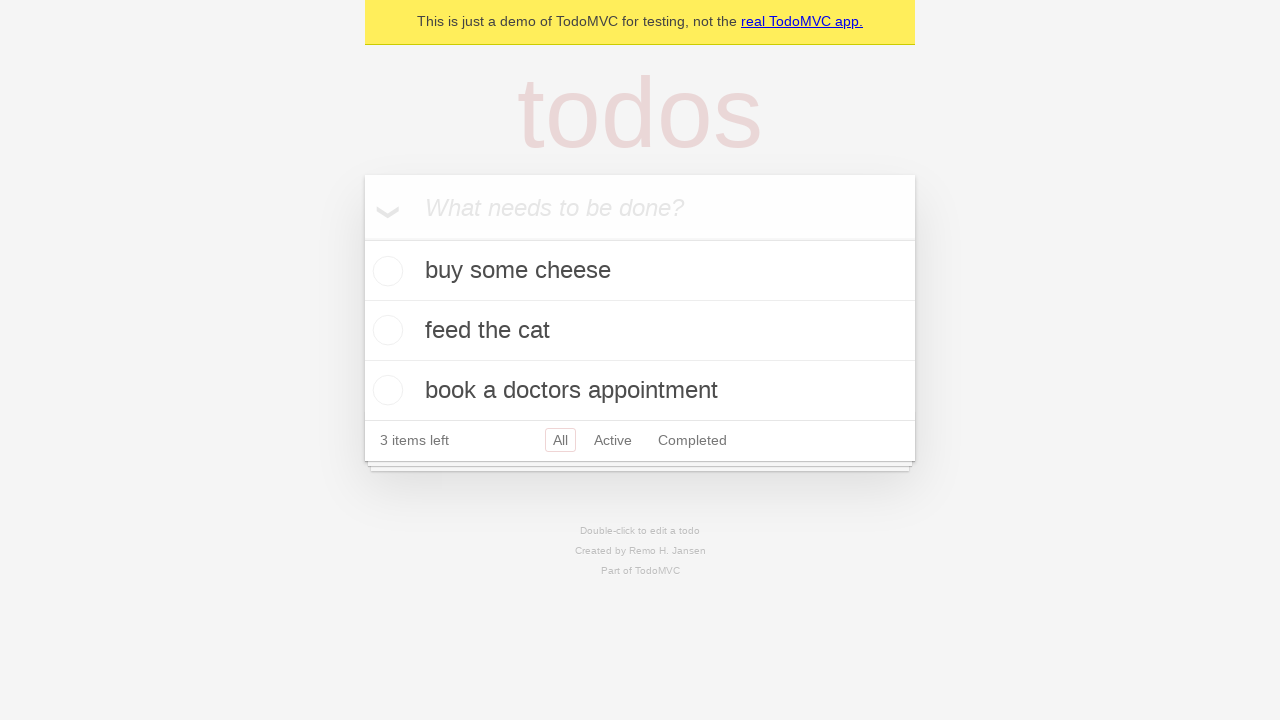

Located the second todo item
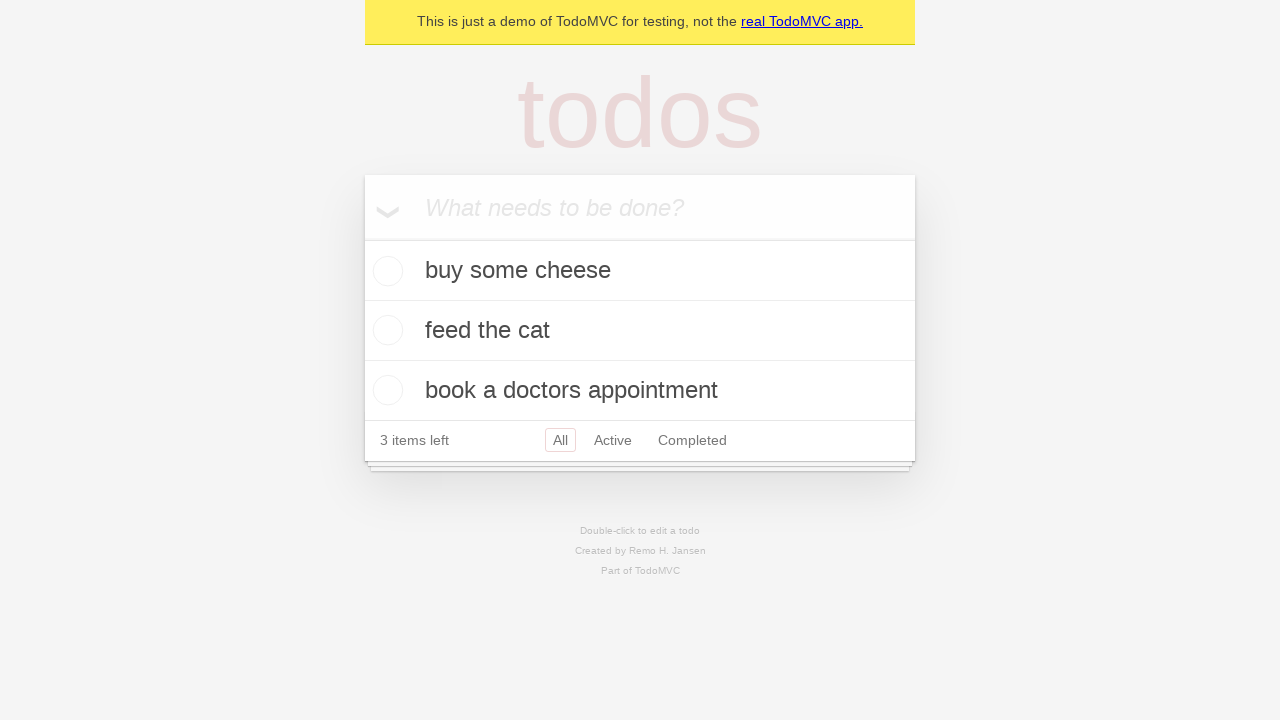

Double-clicked the second todo item to enter edit mode at (640, 331) on internal:testid=[data-testid="todo-item"s] >> nth=1
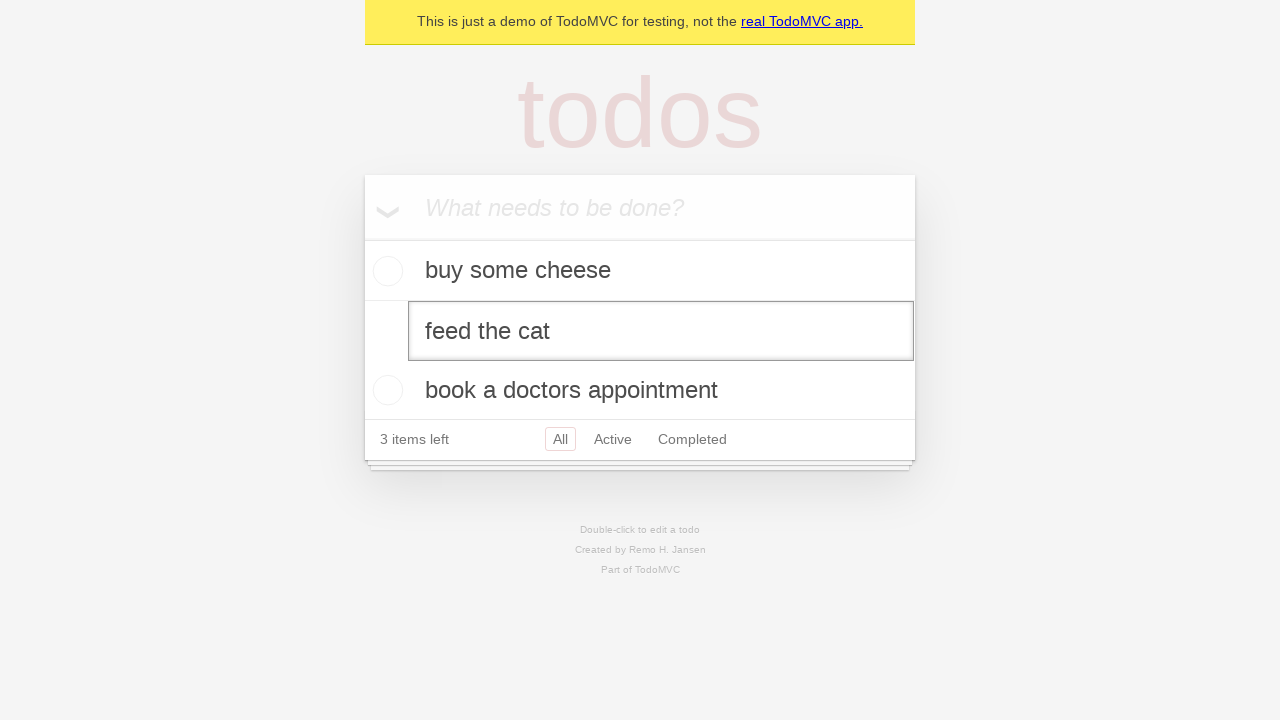

Filled edit field with 'buy some sausages' on internal:testid=[data-testid="todo-item"s] >> nth=1 >> internal:role=textbox[nam
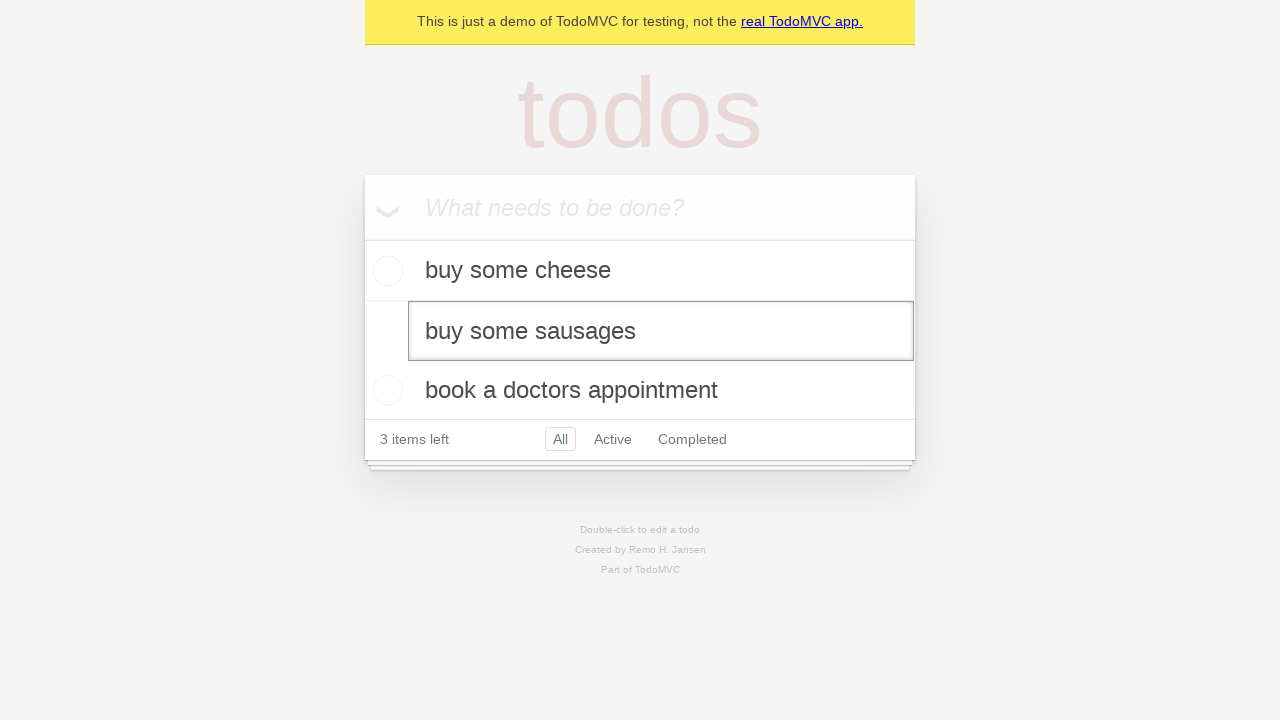

Pressed Enter to save the edited todo item on internal:testid=[data-testid="todo-item"s] >> nth=1 >> internal:role=textbox[nam
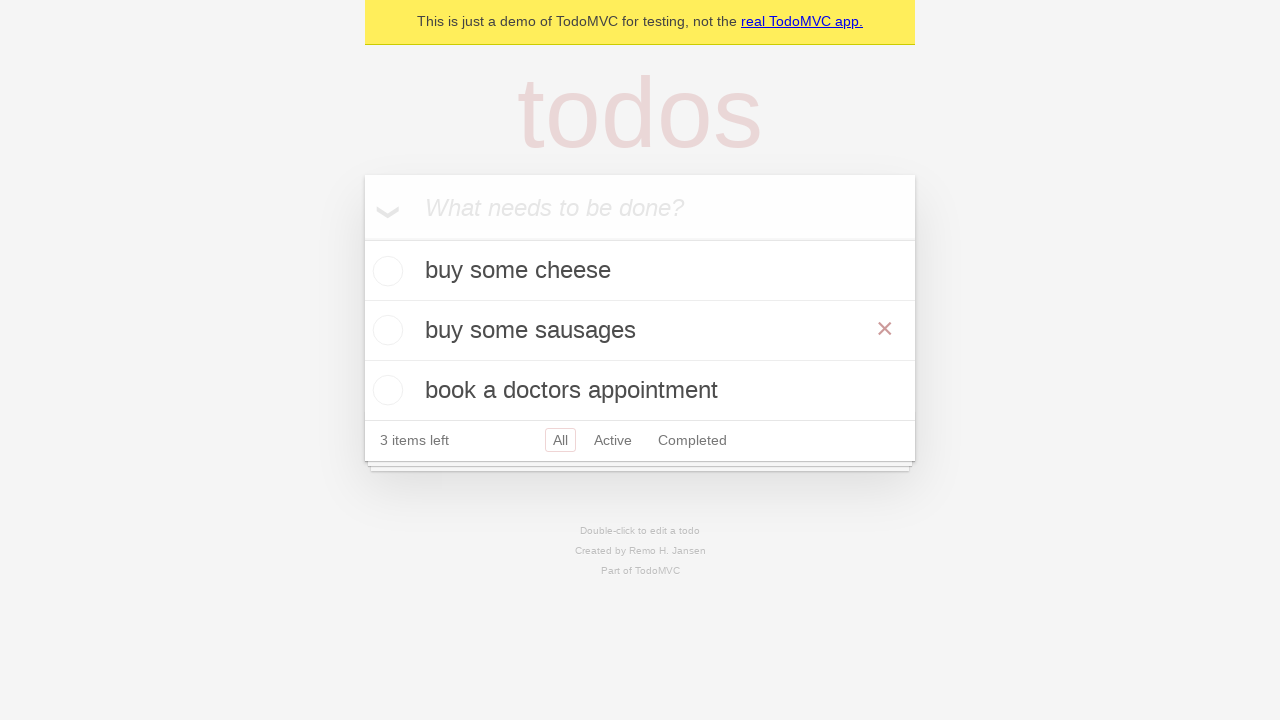

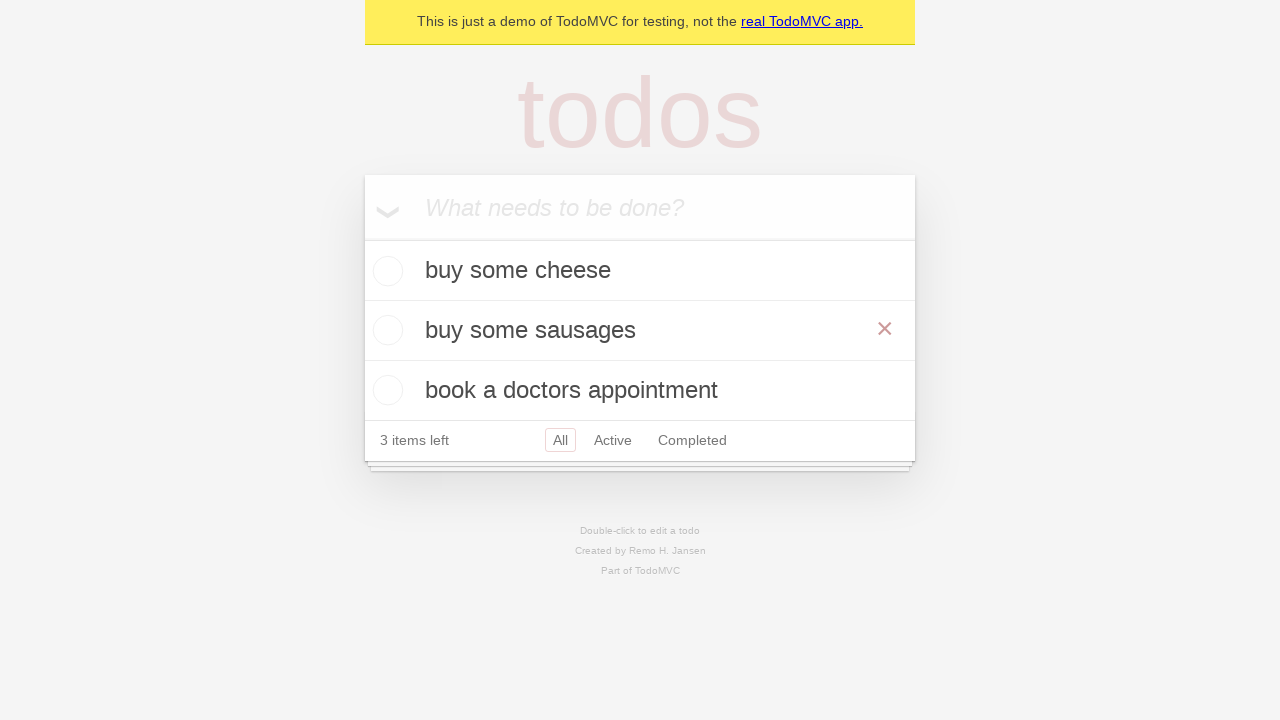